Tests prompt popup functionality by clicking the prompt button with no input and dismissing, verifying the cancellation message.

Starting URL: https://practice-automation.com/

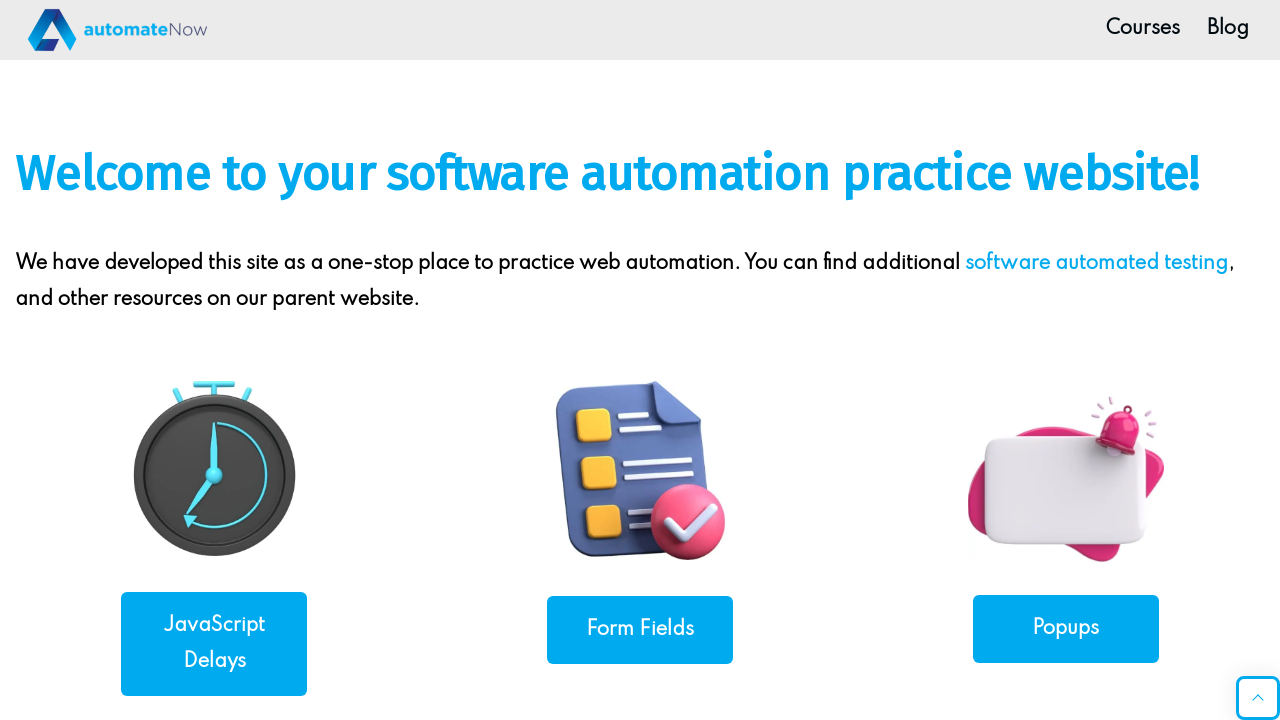

Clicked on Popups link to navigate to popups page at (1066, 628) on xpath=//a[contains(@href, 'popups')]
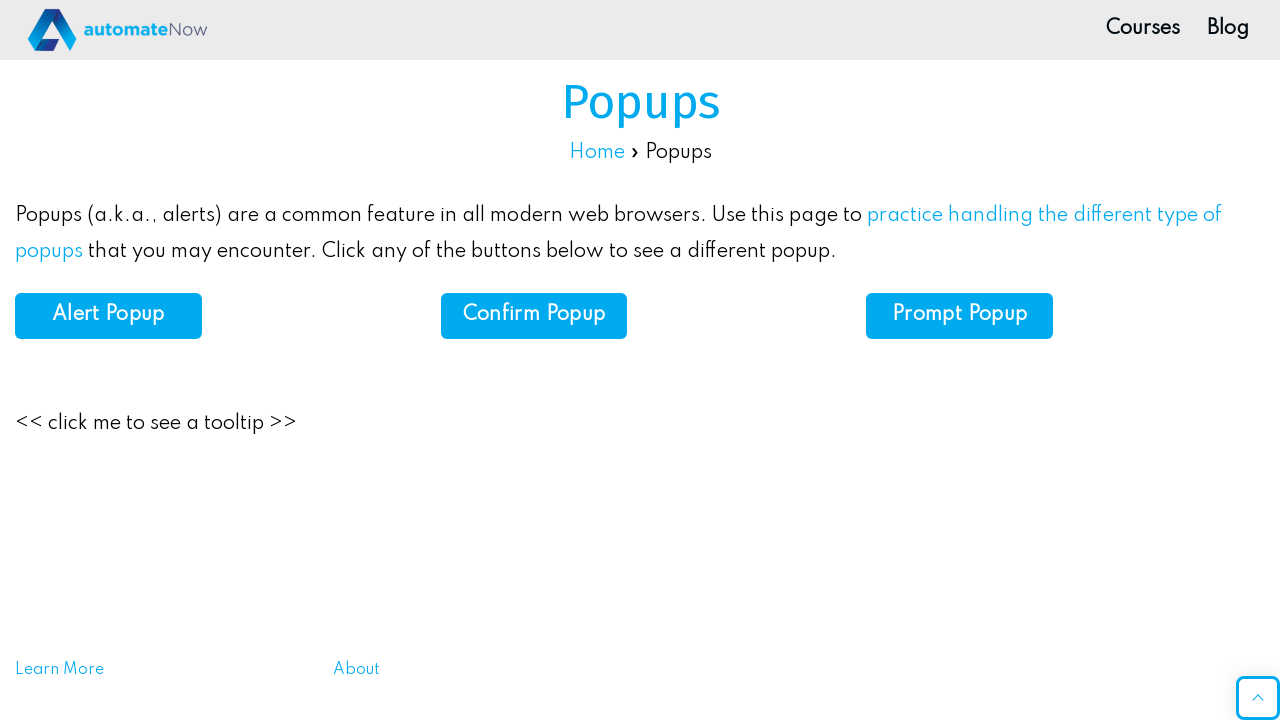

Navigated to popups page
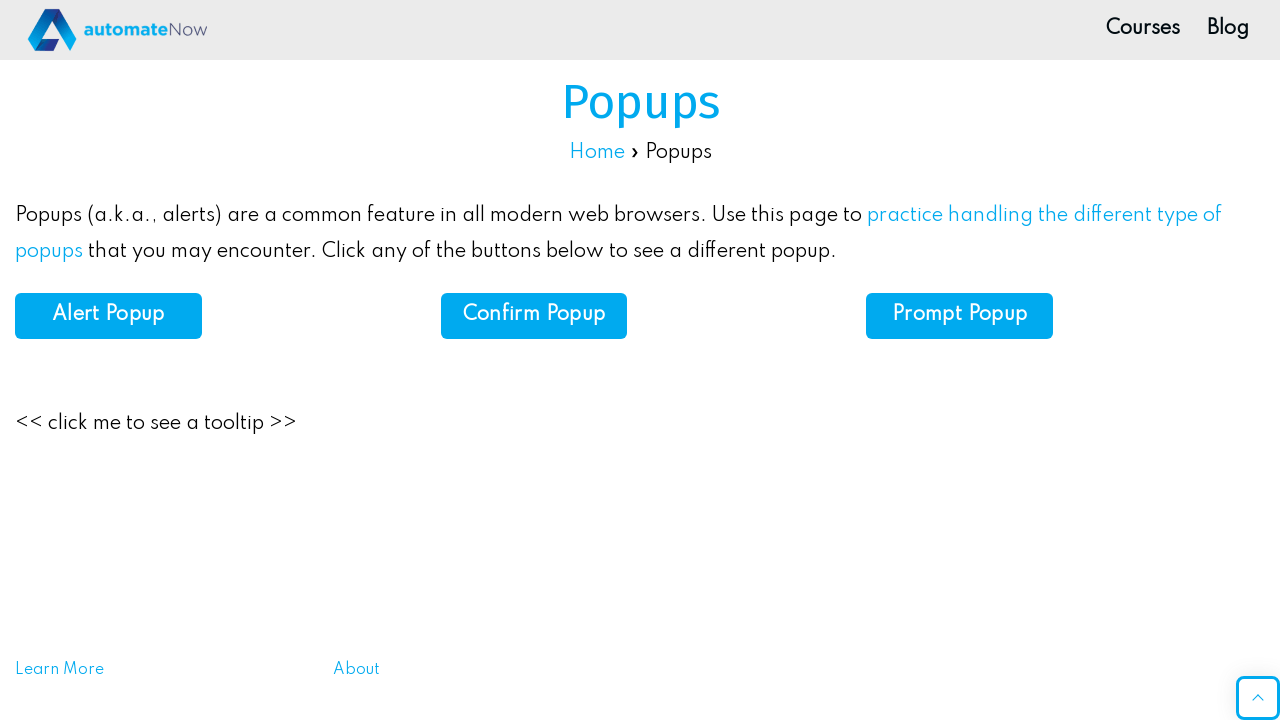

Set up dialog handler to dismiss prompt
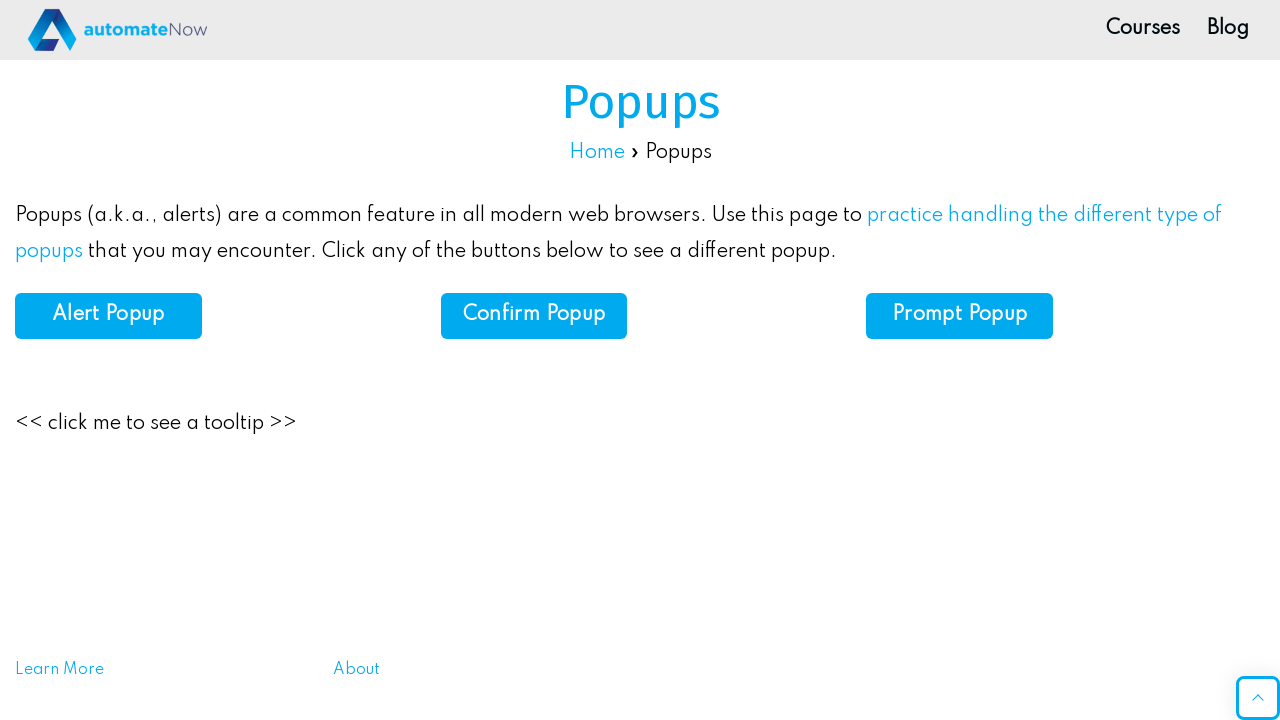

Clicked the Prompt button without entering any input at (960, 316) on #prompt
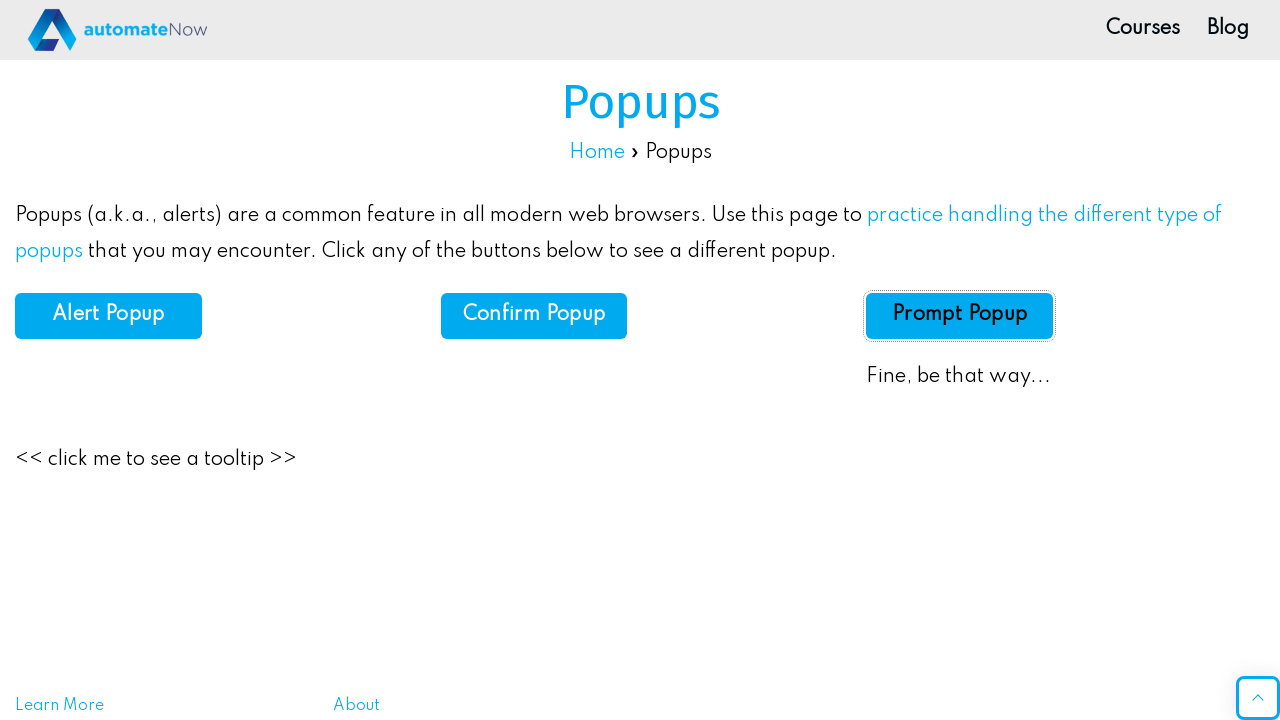

Prompt result message appeared after dismissing dialog
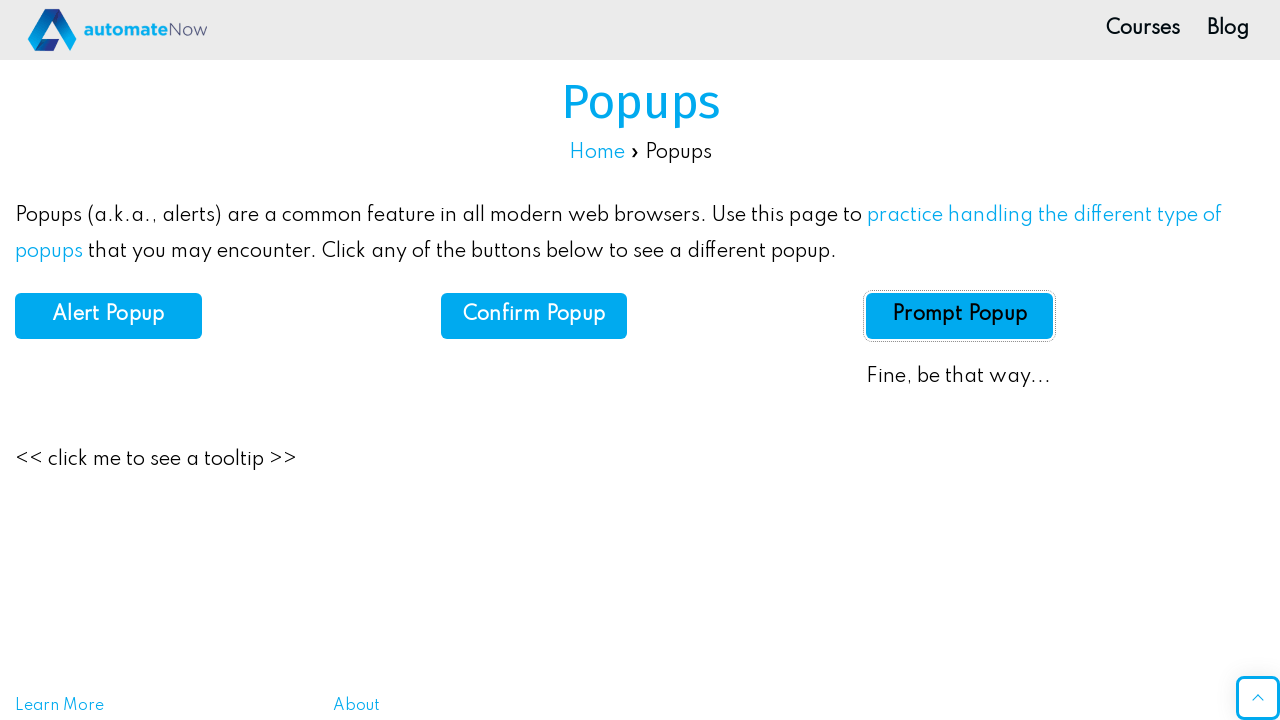

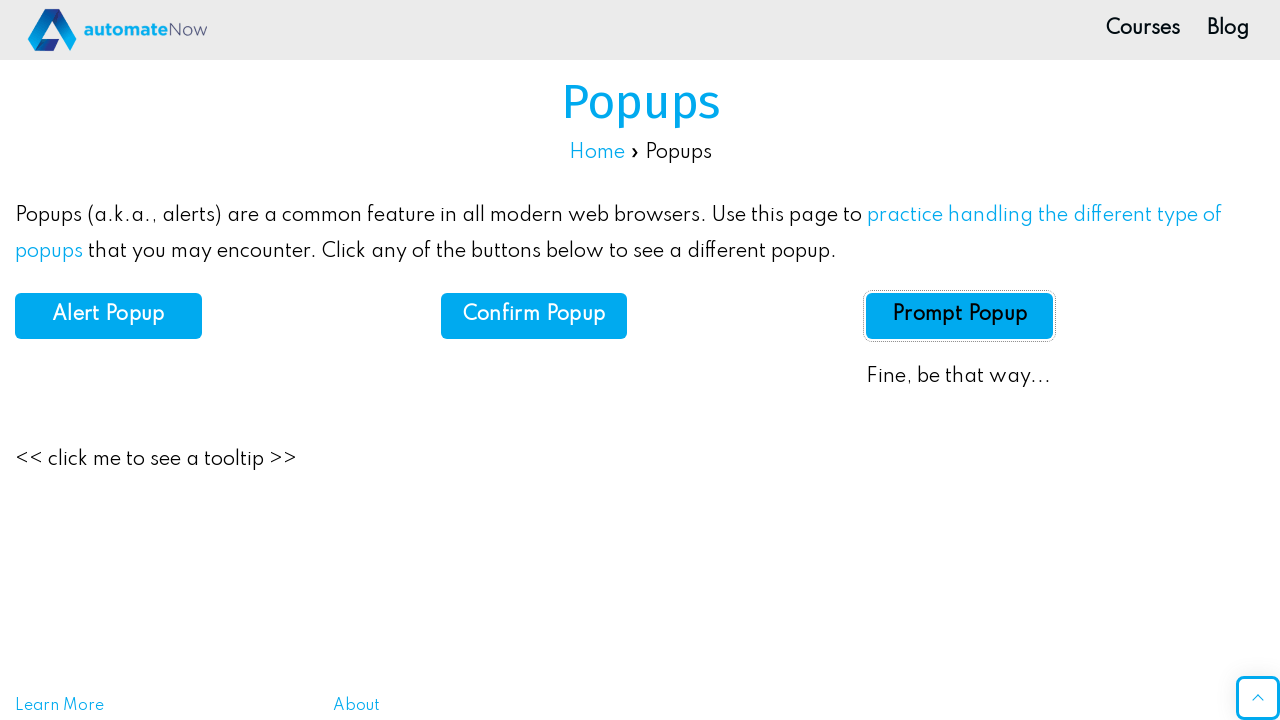